Navigates to the Y category page and verifies the page title and URL are correct

Starting URL: https://www.99-bottles-of-beer.net/

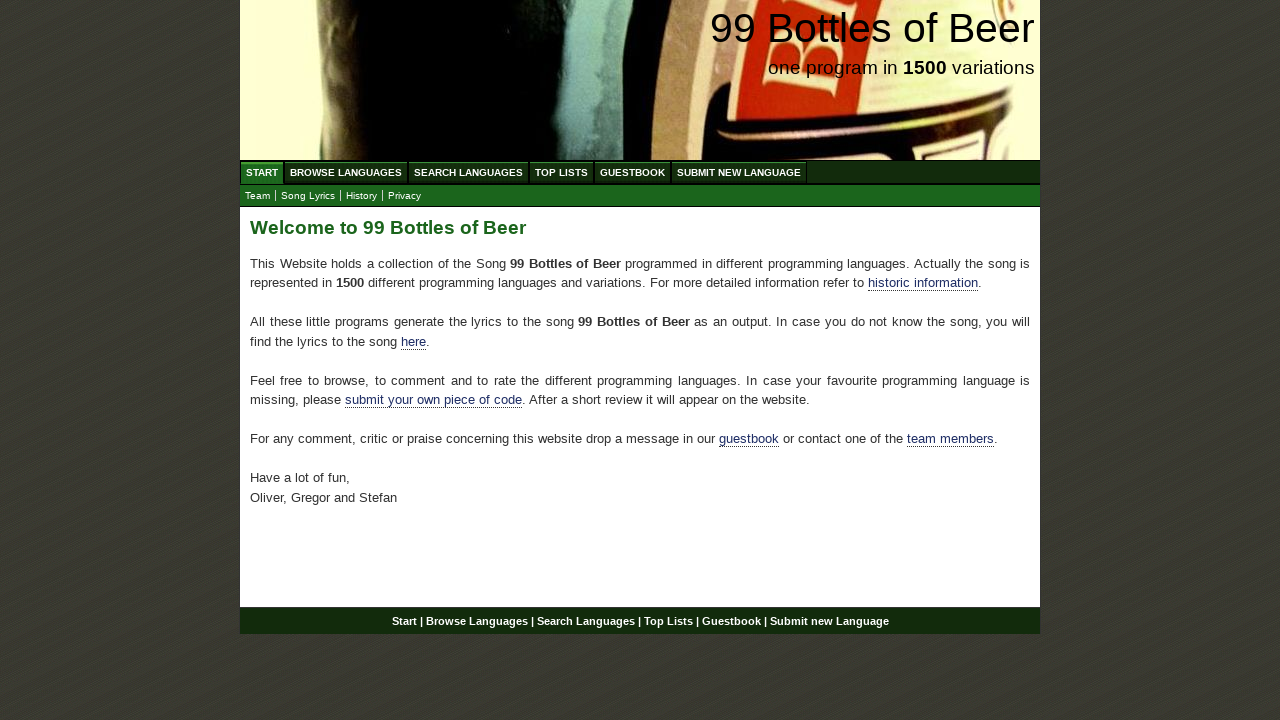

Clicked on 'Browse Languages' menu at (346, 172) on text=Browse Languages
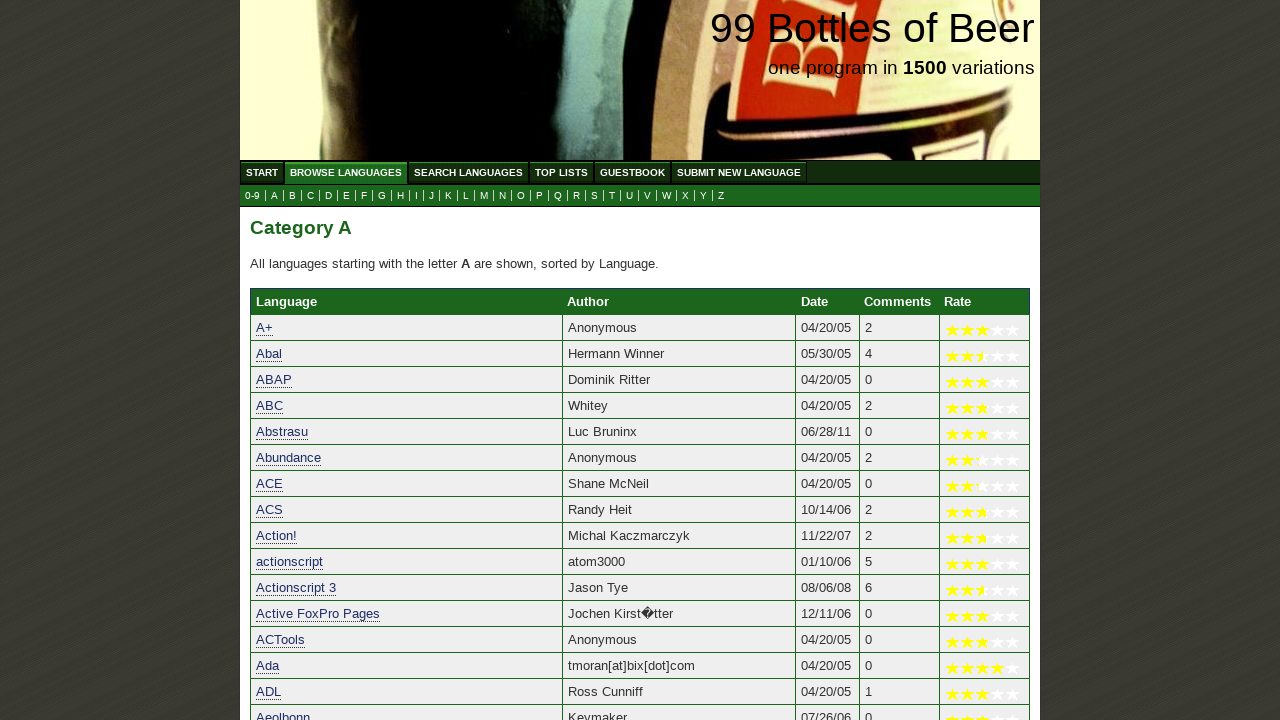

Clicked on Y category link in submenu at (704, 196) on a[href='y.html']
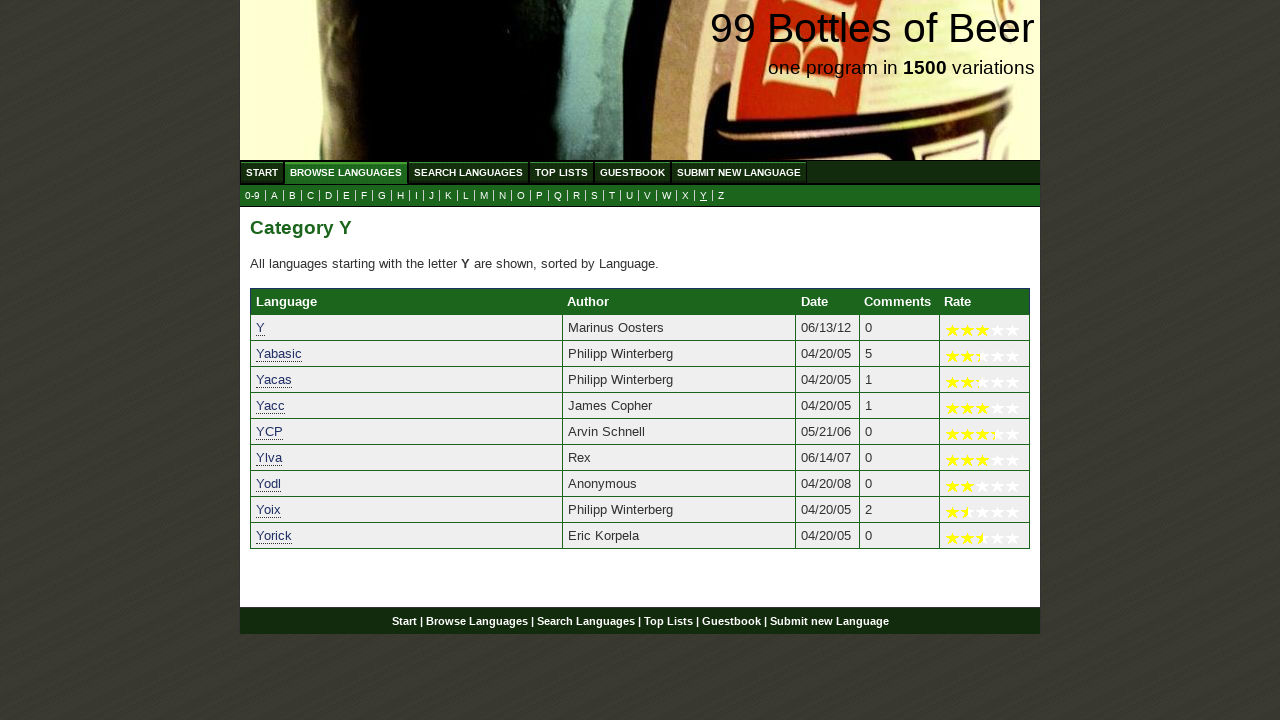

Navigated to Y category page (URL verified: https://www.99-bottles-of-beer.net/y.html)
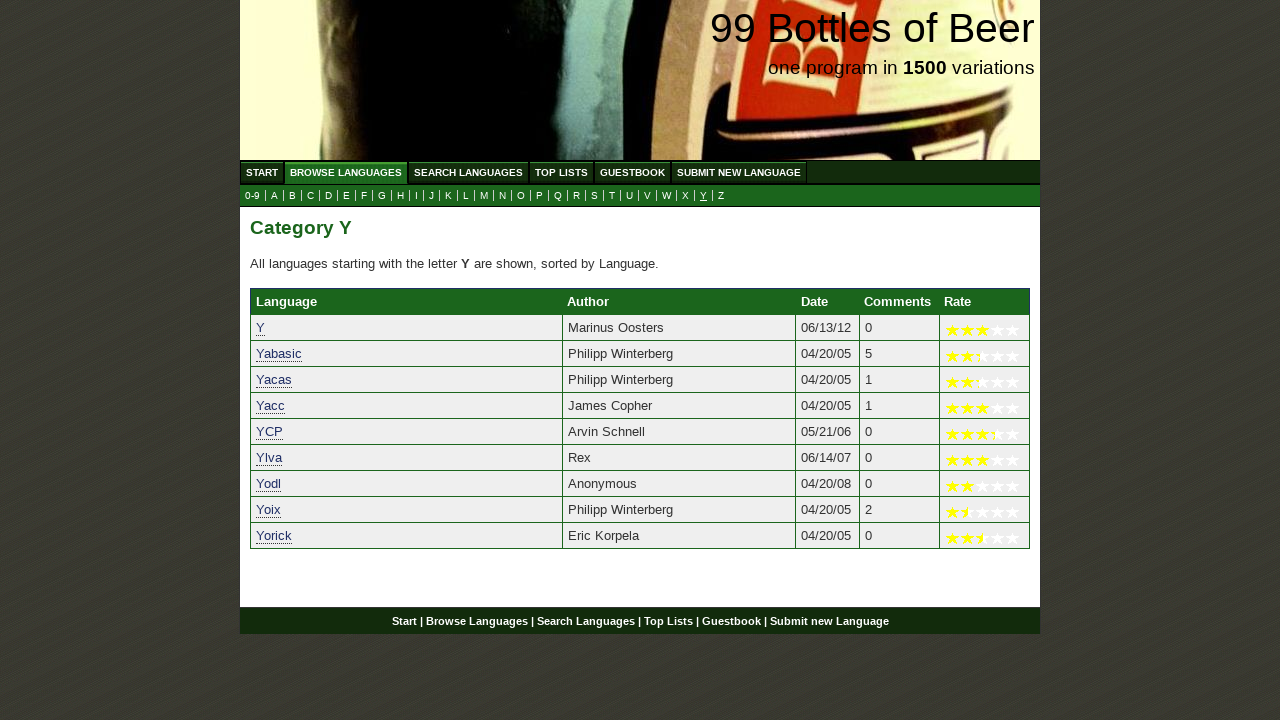

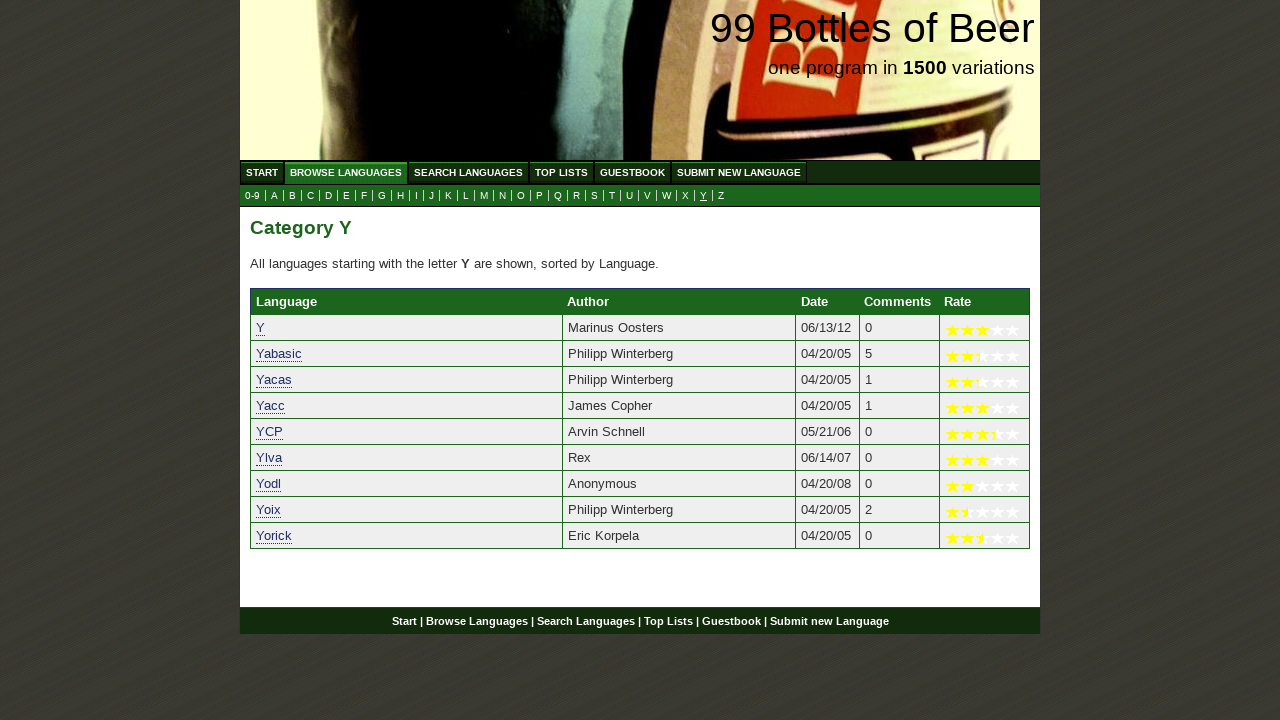